Tests scrolling functionality on a practice page, scrolls to a table with amounts, and verifies that the sum of individual amounts matches the displayed total

Starting URL: https://rahulshettyacademy.com/AutomationPractice/

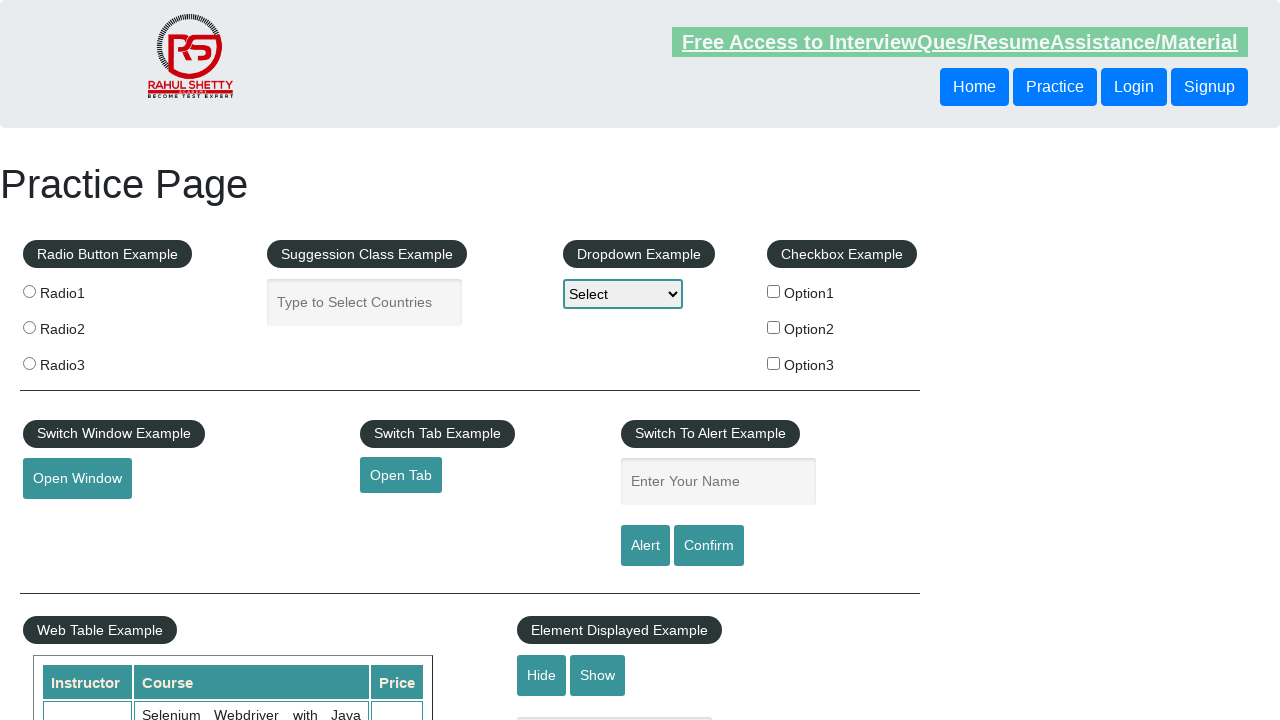

Scrolled down by 400 pixels on the practice page
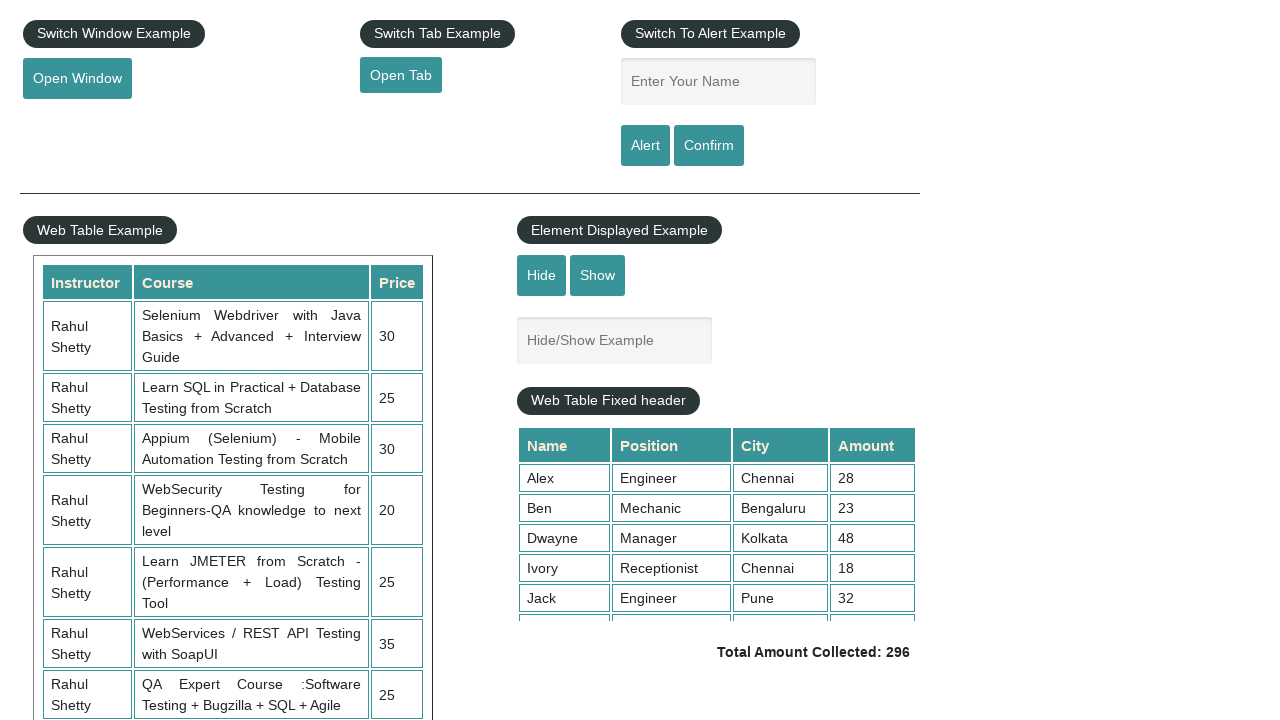

Waited 2 seconds for scroll animation to complete
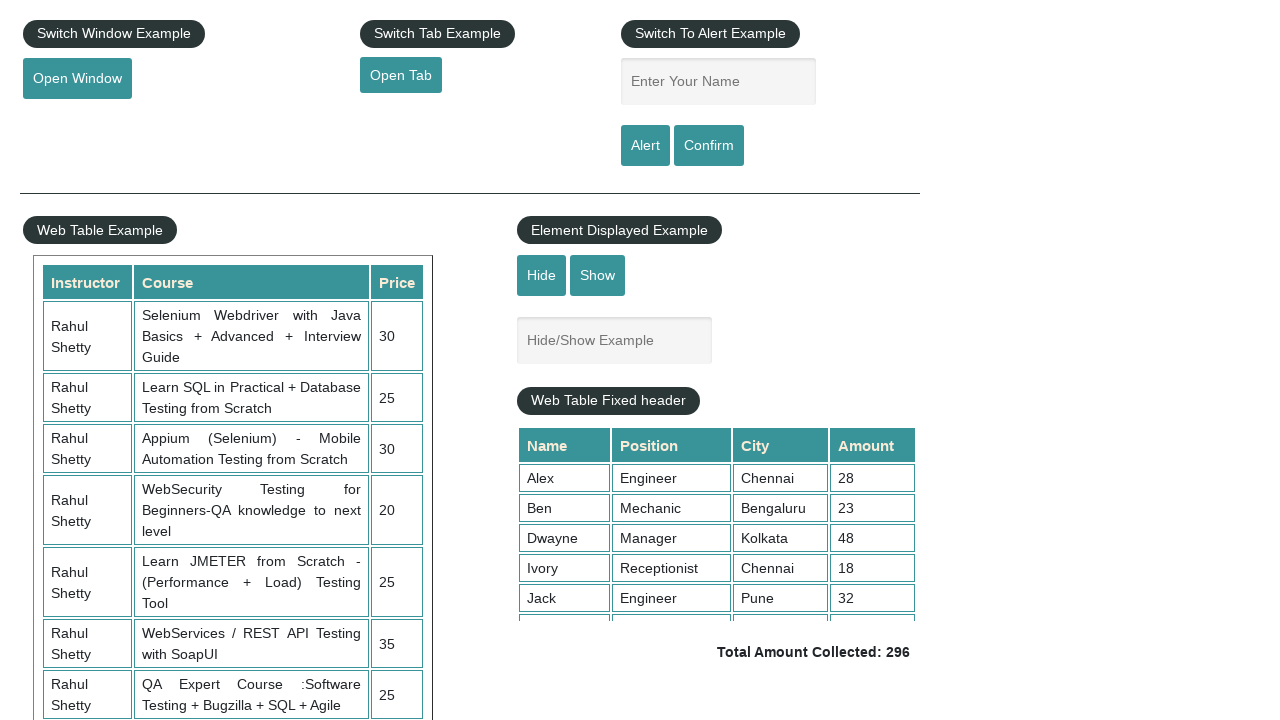

Scrolled inside the fixed header table to view all amount rows
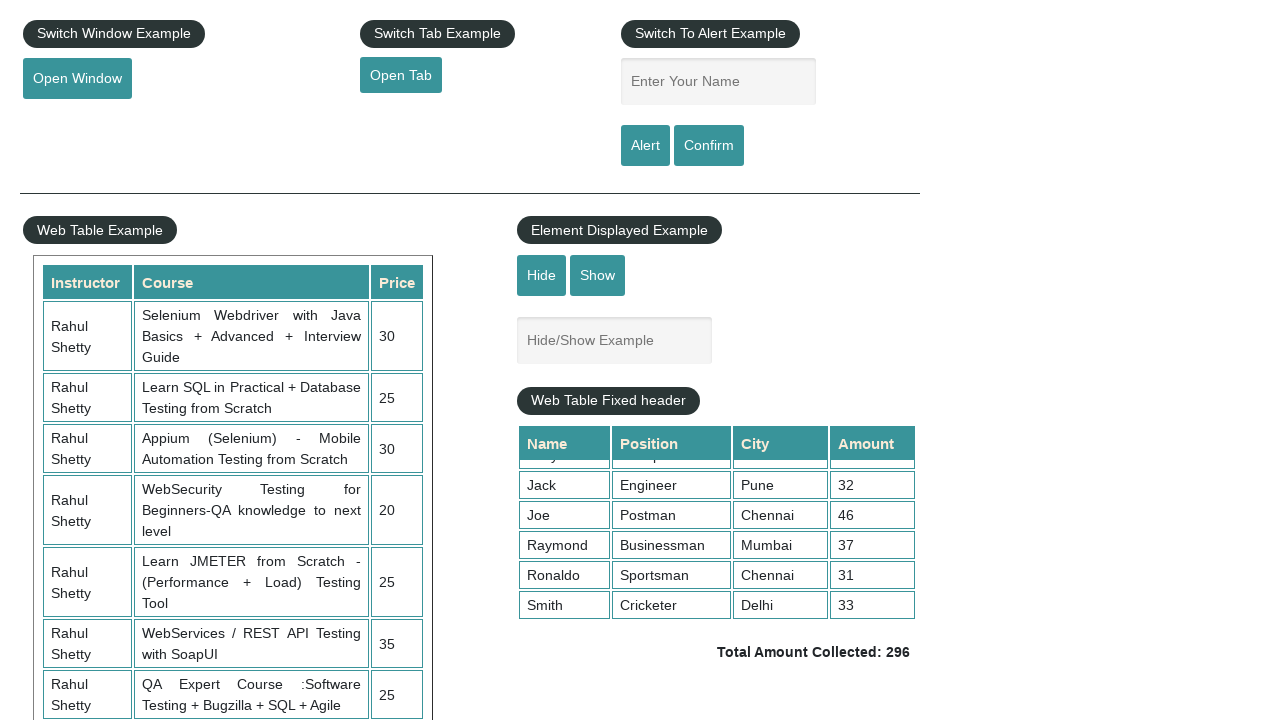

Located all amount cells from the table
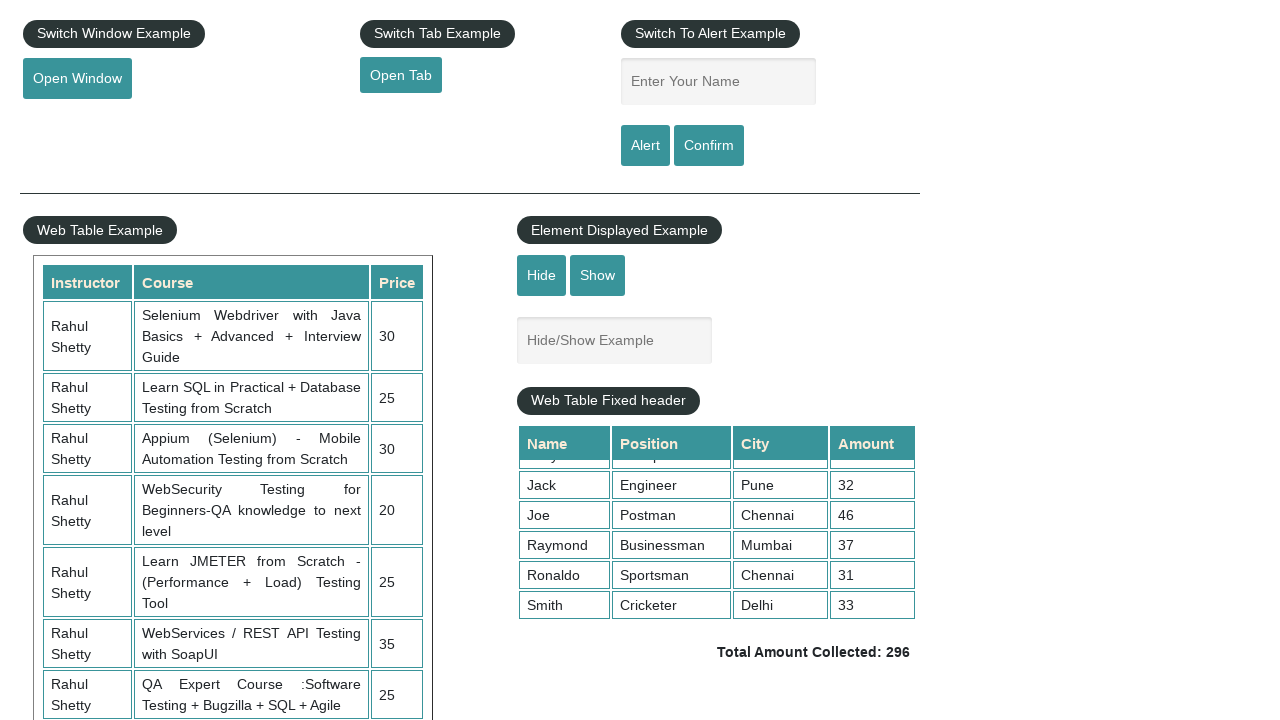

Calculated sum of all individual amounts: 296
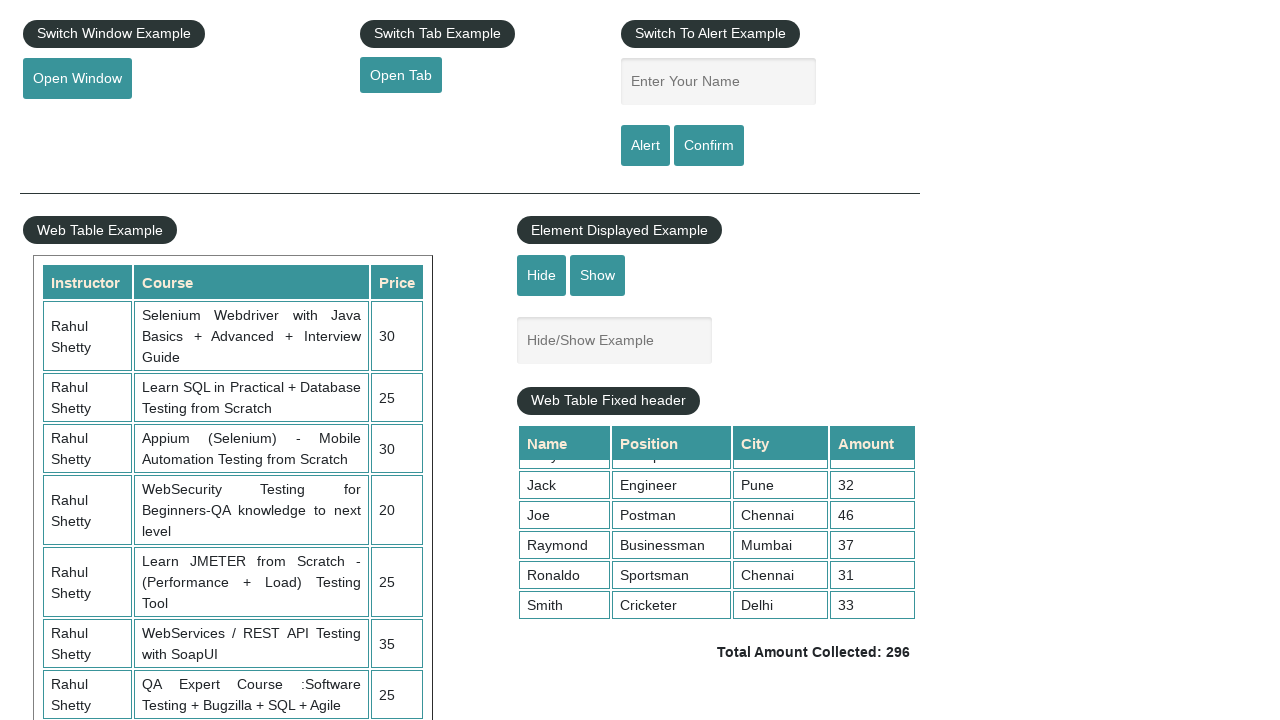

Retrieved displayed total amount text: Total Amount Collected: 296
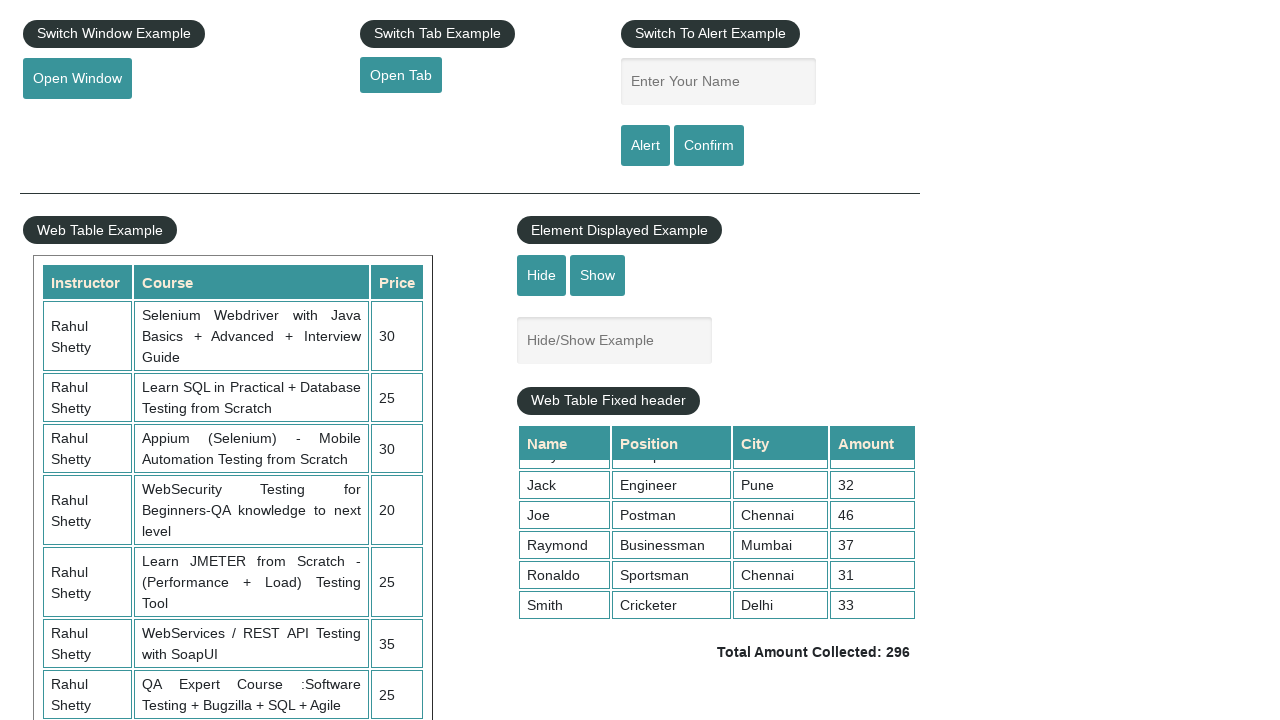

Extracted displayed total value: 296
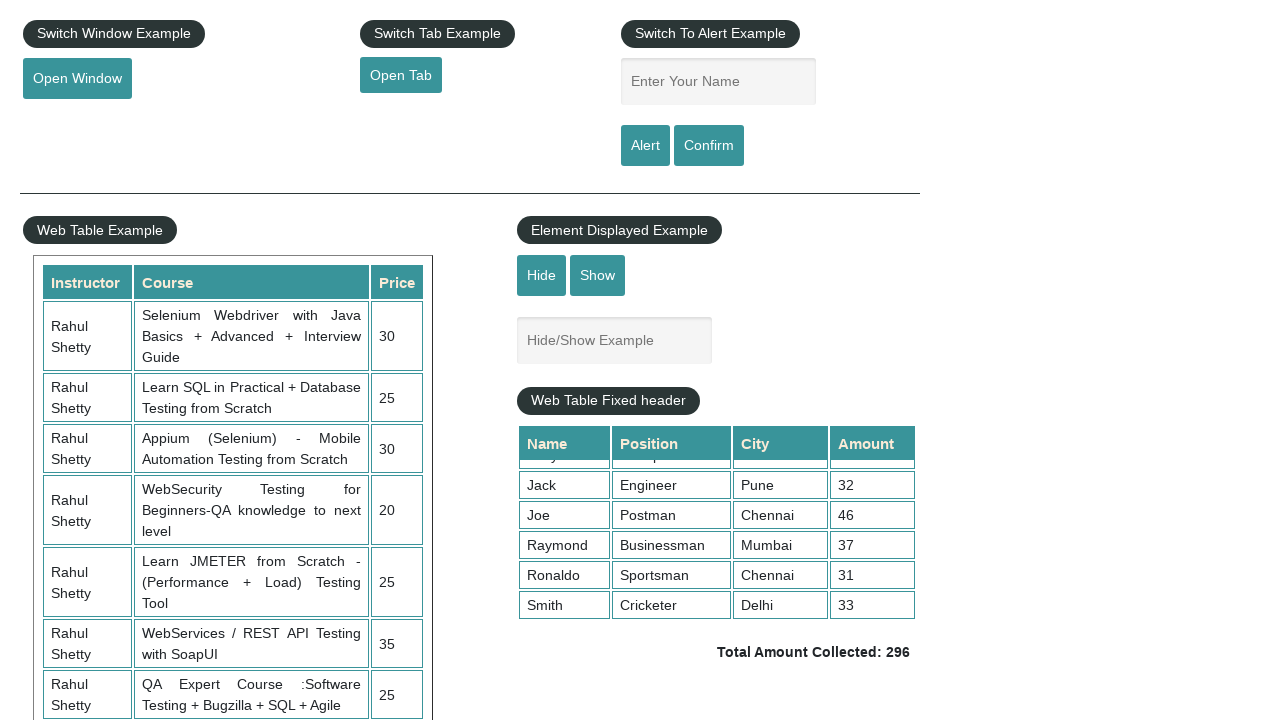

Verified that calculated sum (296) matches displayed total (296)
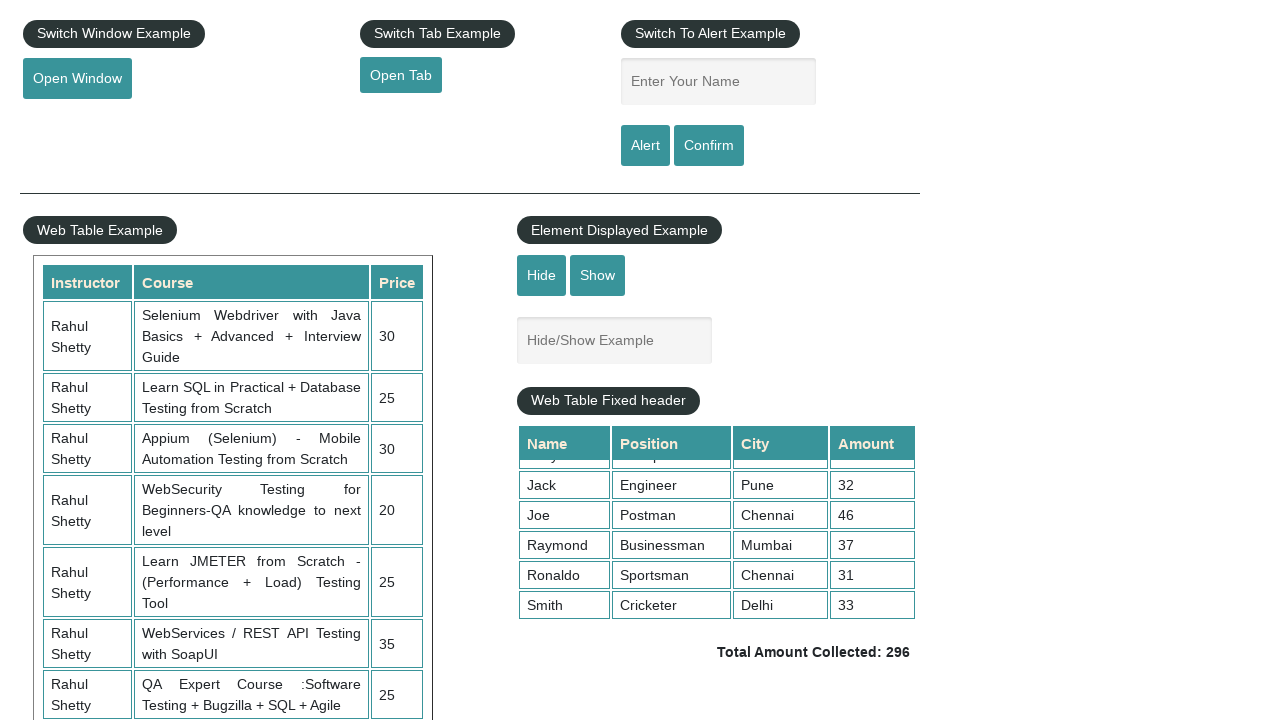

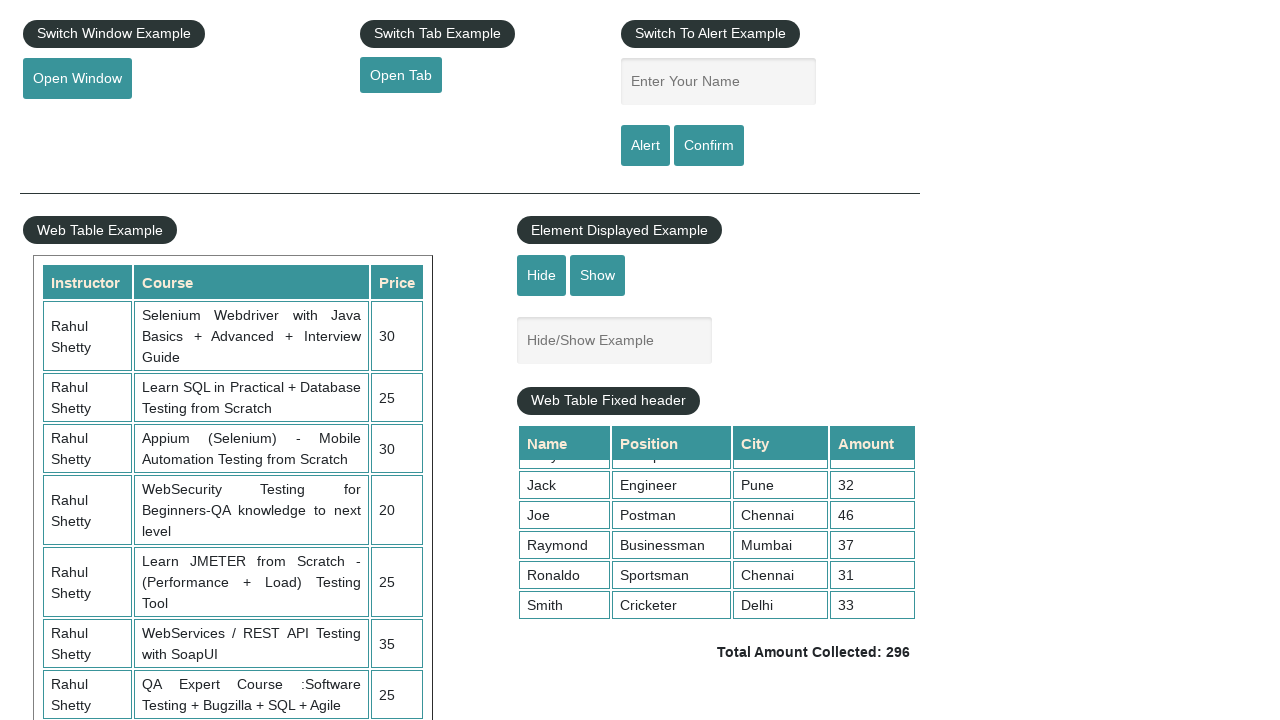